Tests dynamic control removal and addition by clicking the Remove/Add button multiple times and verifying the checkbox appears and disappears

Starting URL: http://theinternet.przyklady.javastart.pl/dynamic_controls

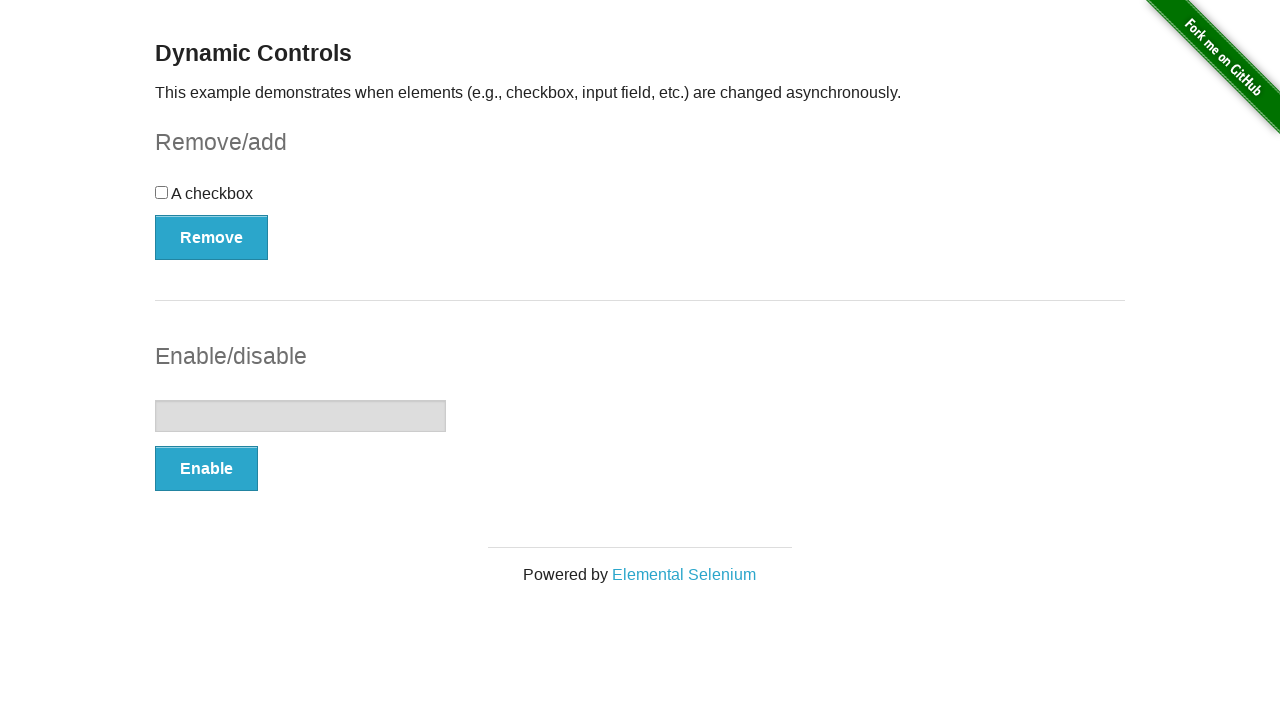

Clicked the Remove button to remove the checkbox at (212, 237) on xpath=//button[1]
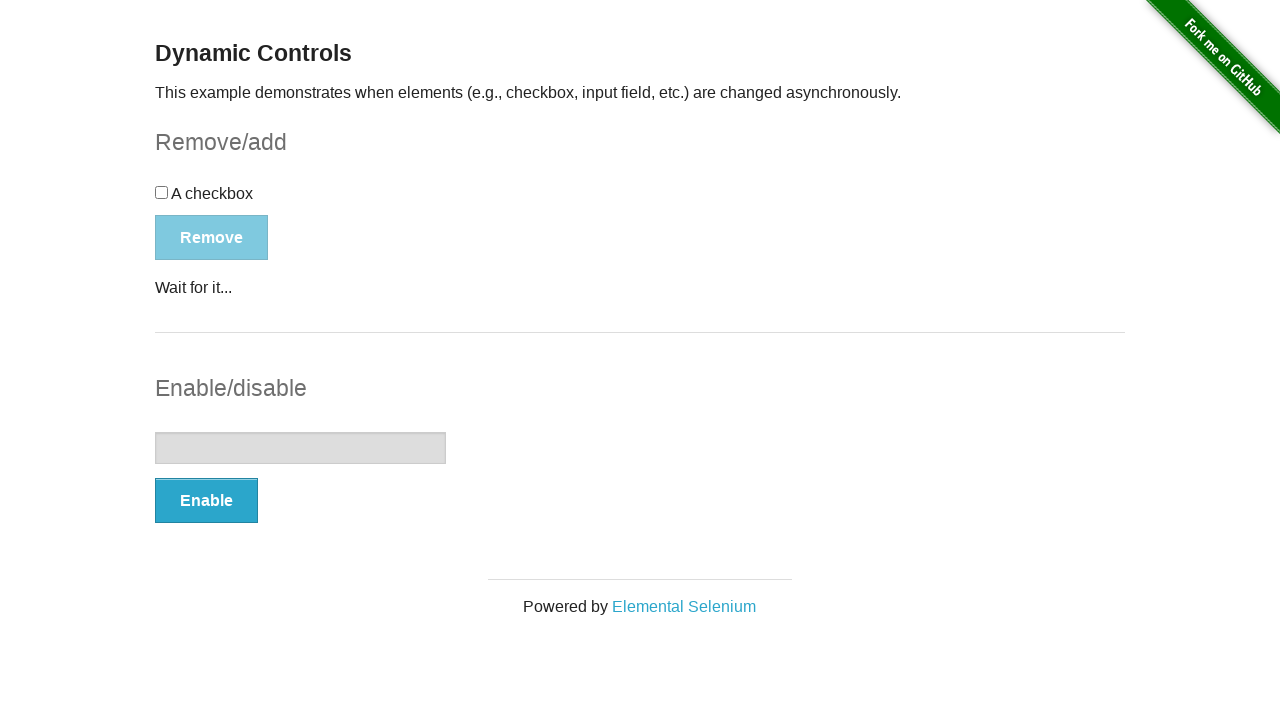

Verified checkbox disappeared
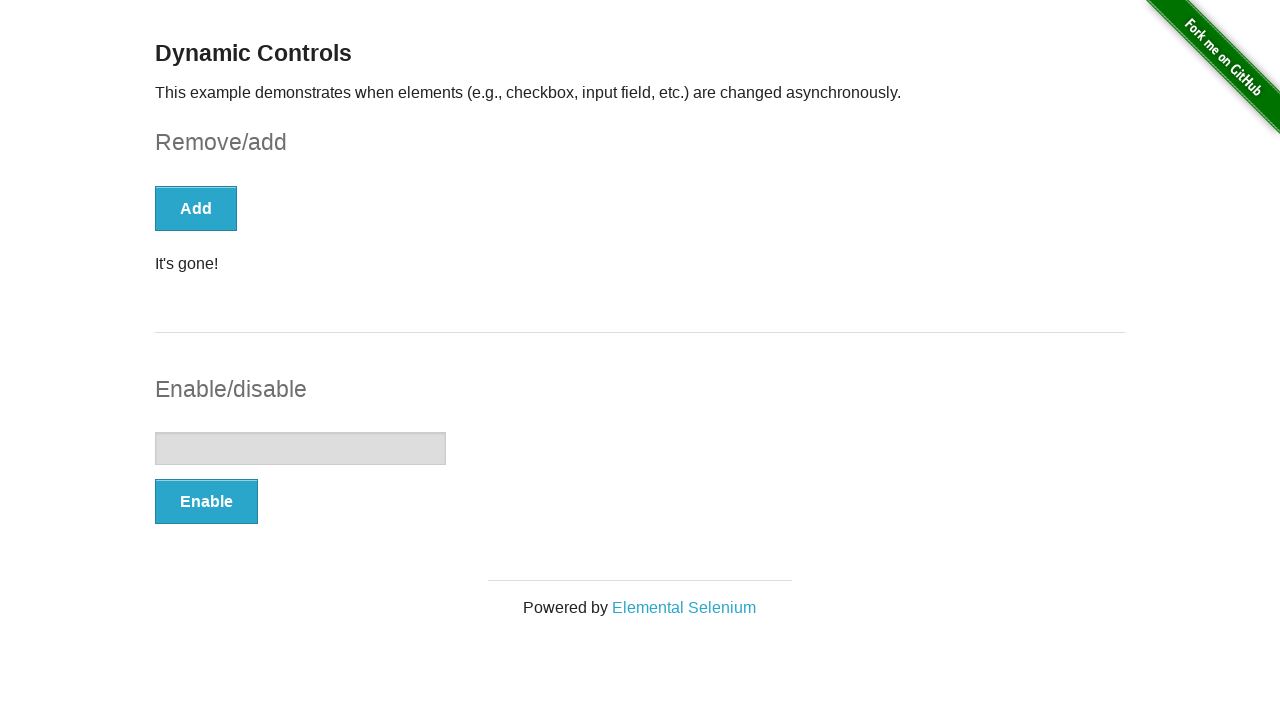

Message appeared on screen
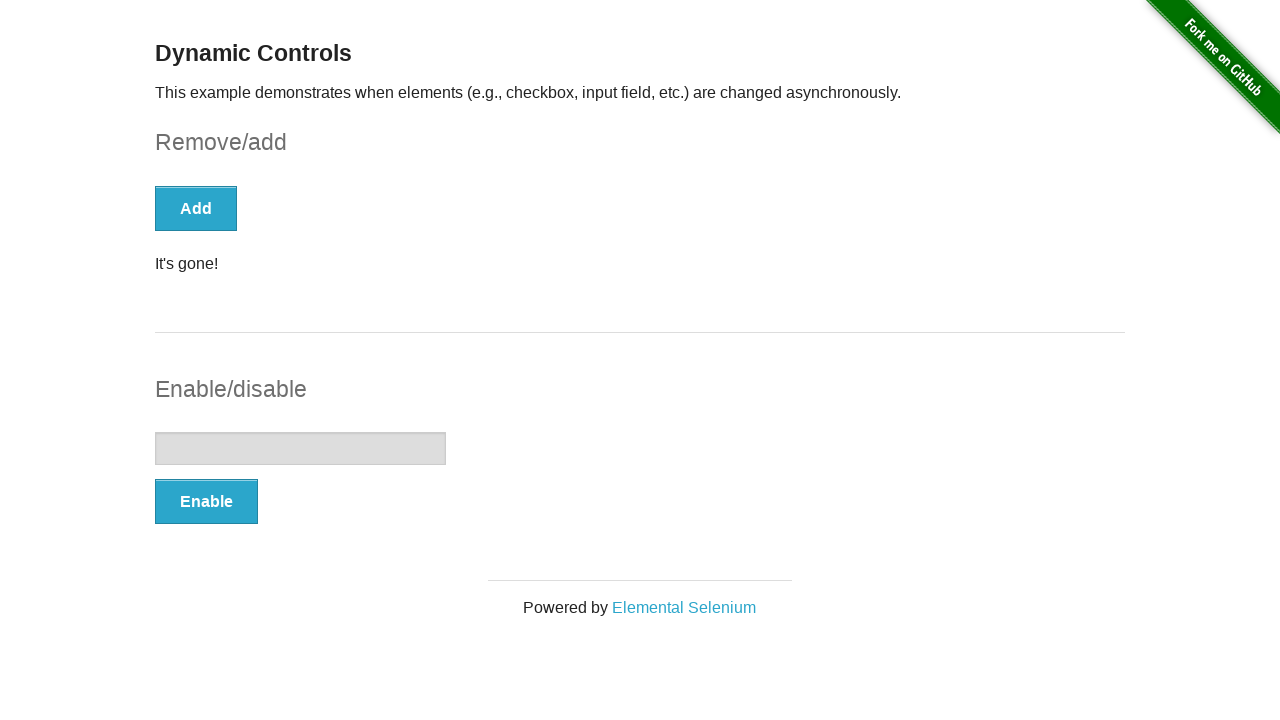

Retrieved message text: 'It's gone!'
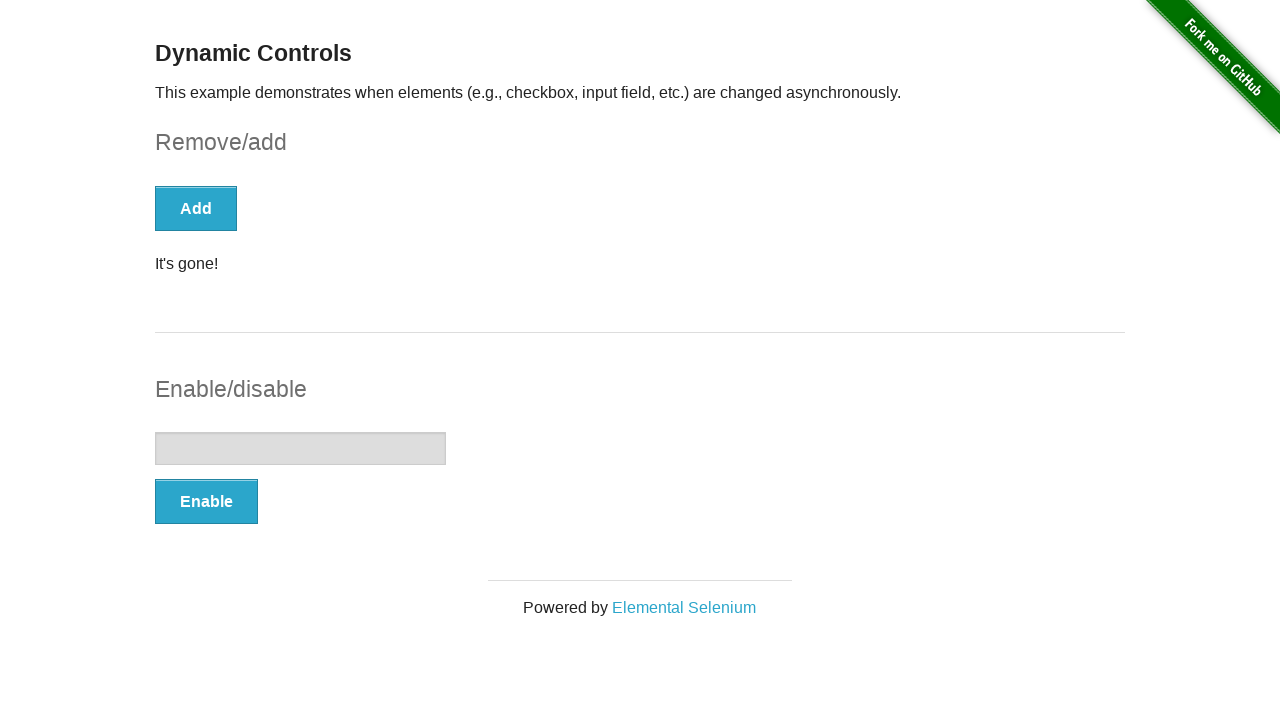

Verified message displays 'It's gone!'
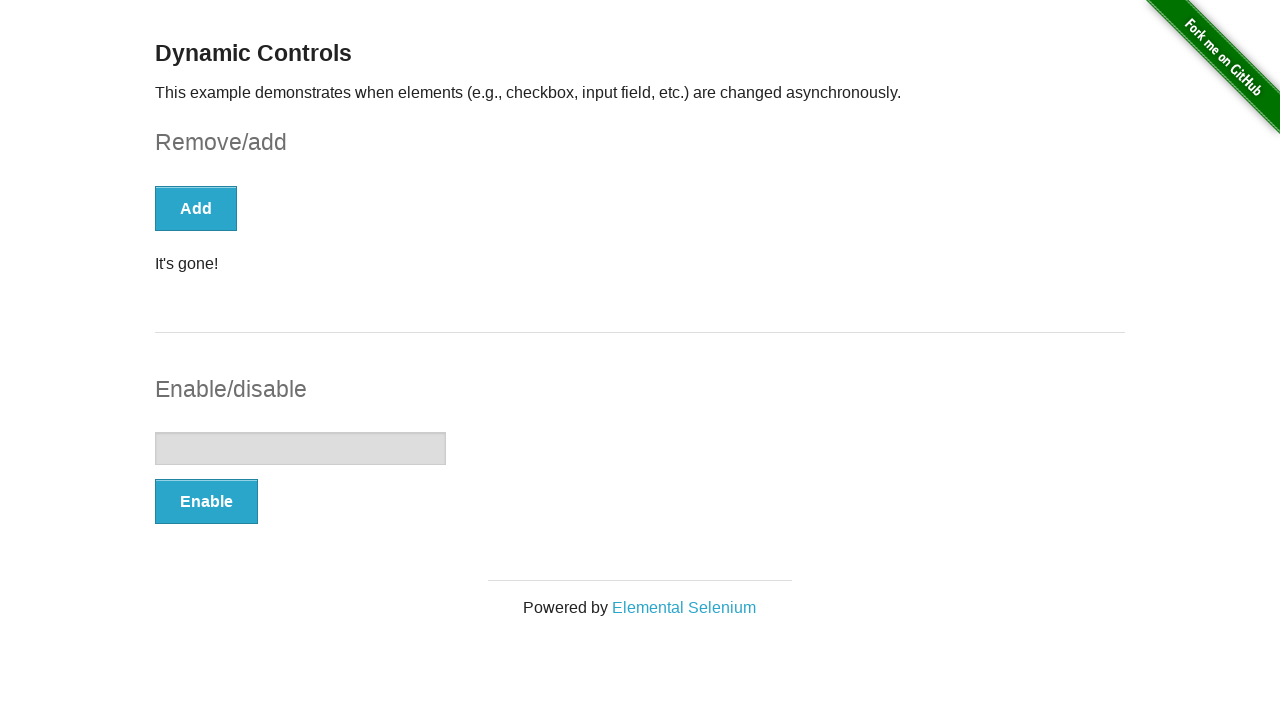

Clicked the Add button to restore the checkbox at (196, 208) on xpath=//button[1]
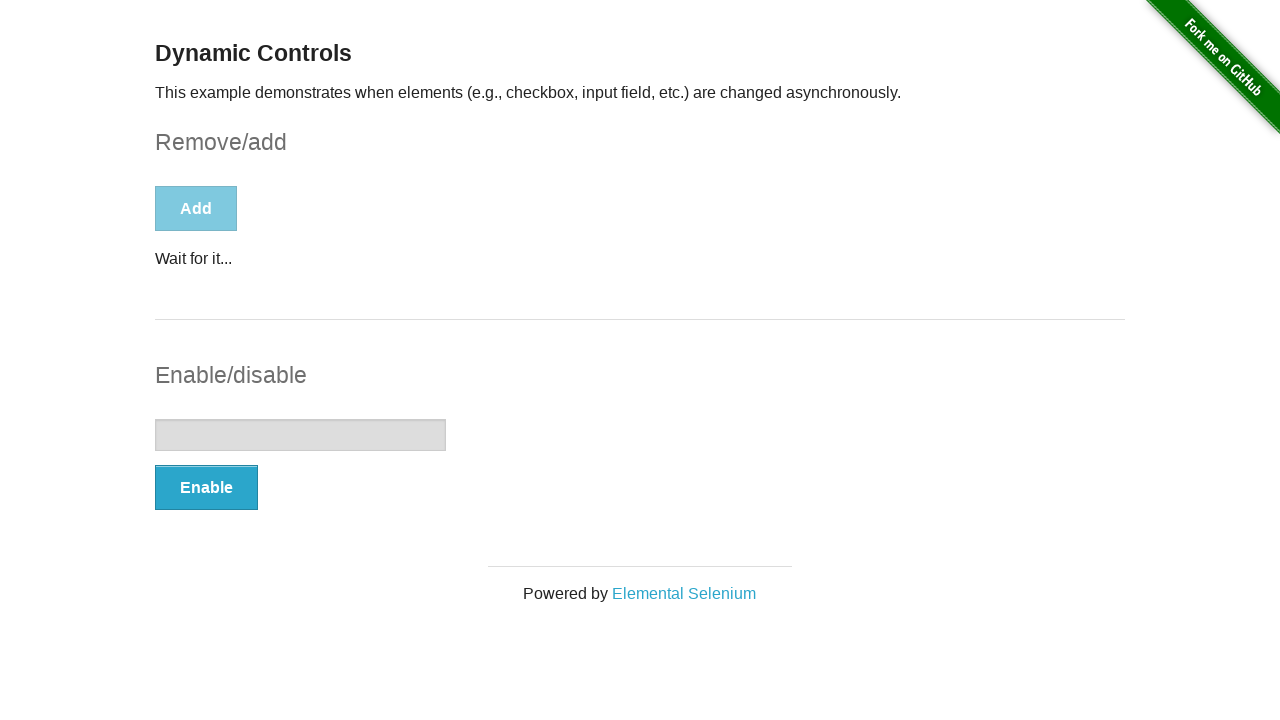

Verified checkbox reappeared
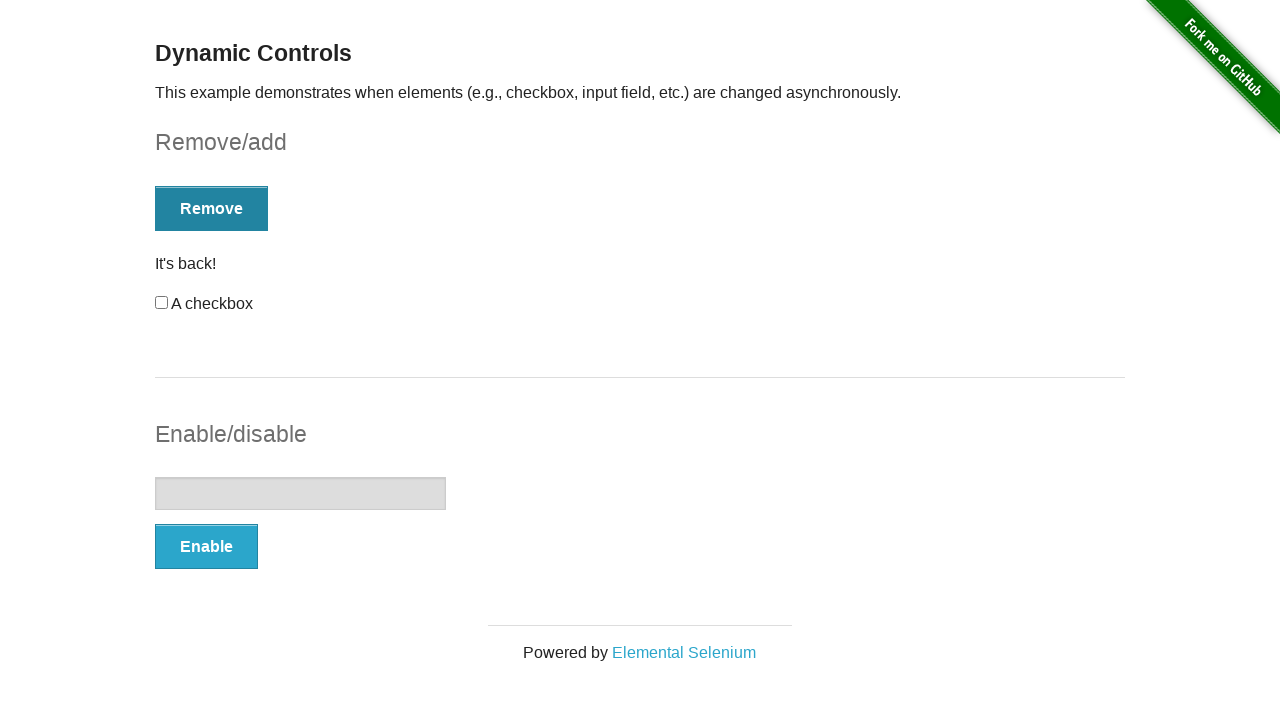

Located the checkbox element
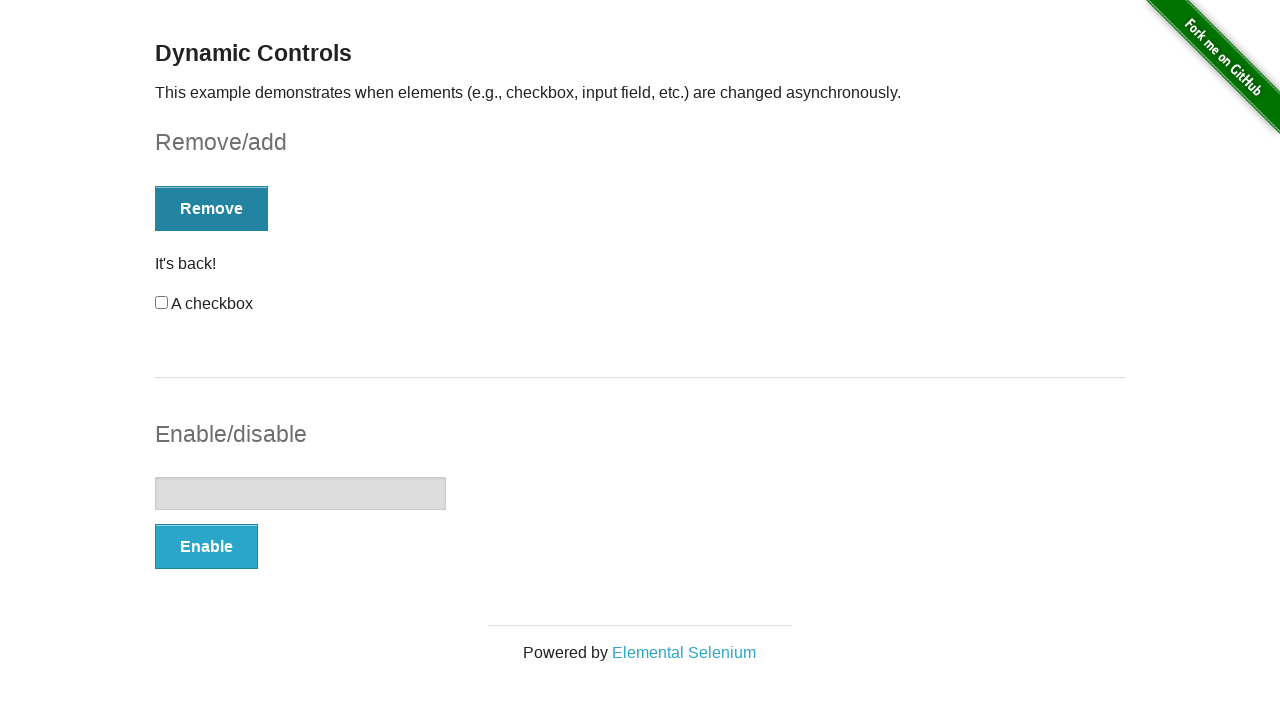

Verified checkbox is visible
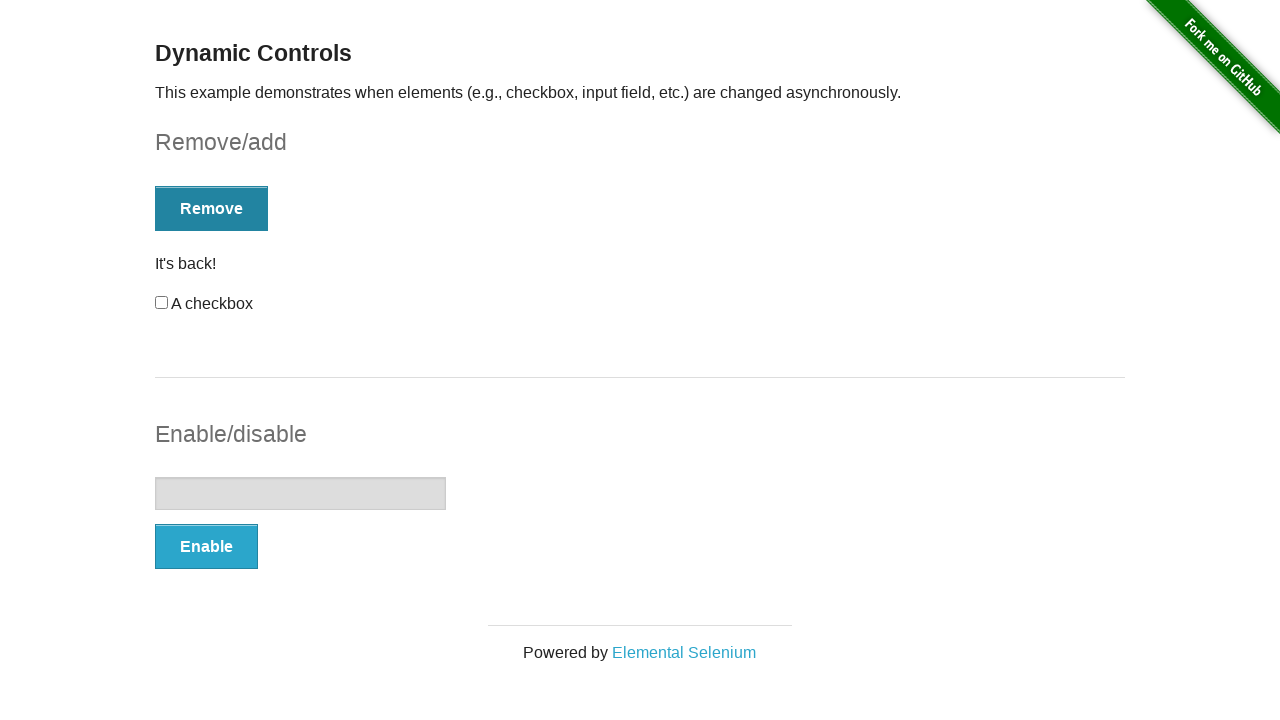

Verified checkbox is unchecked
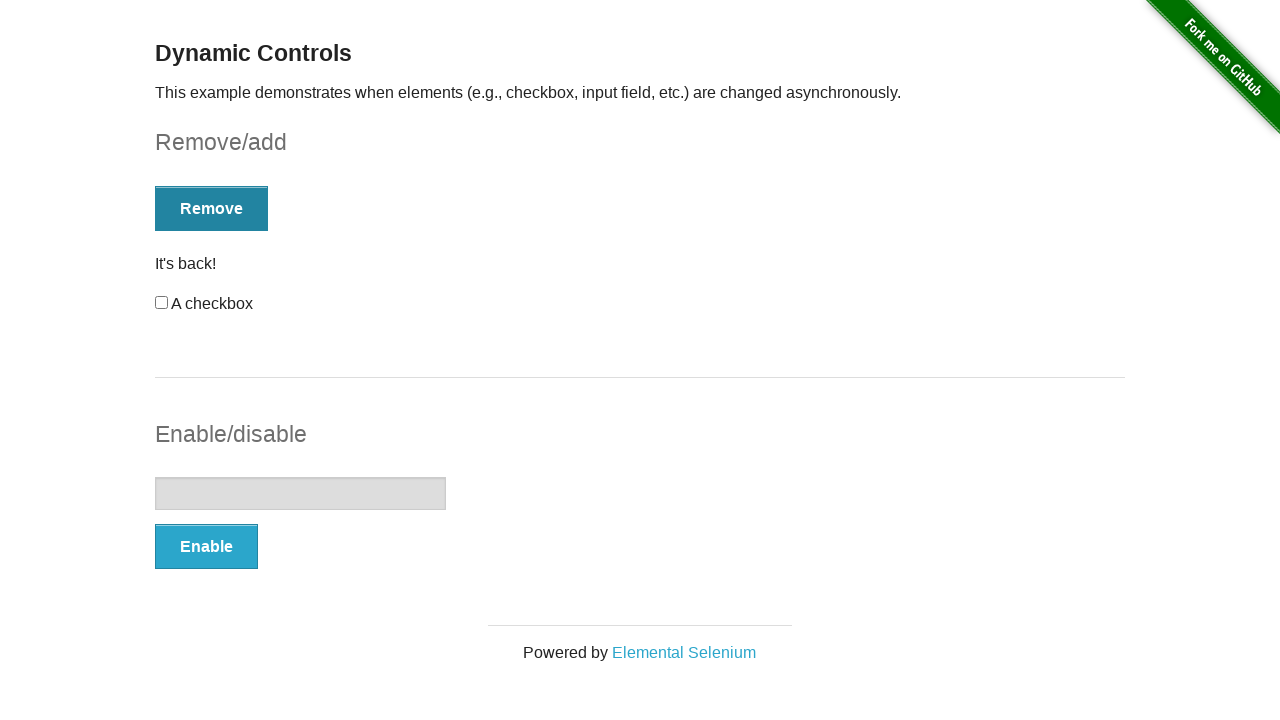

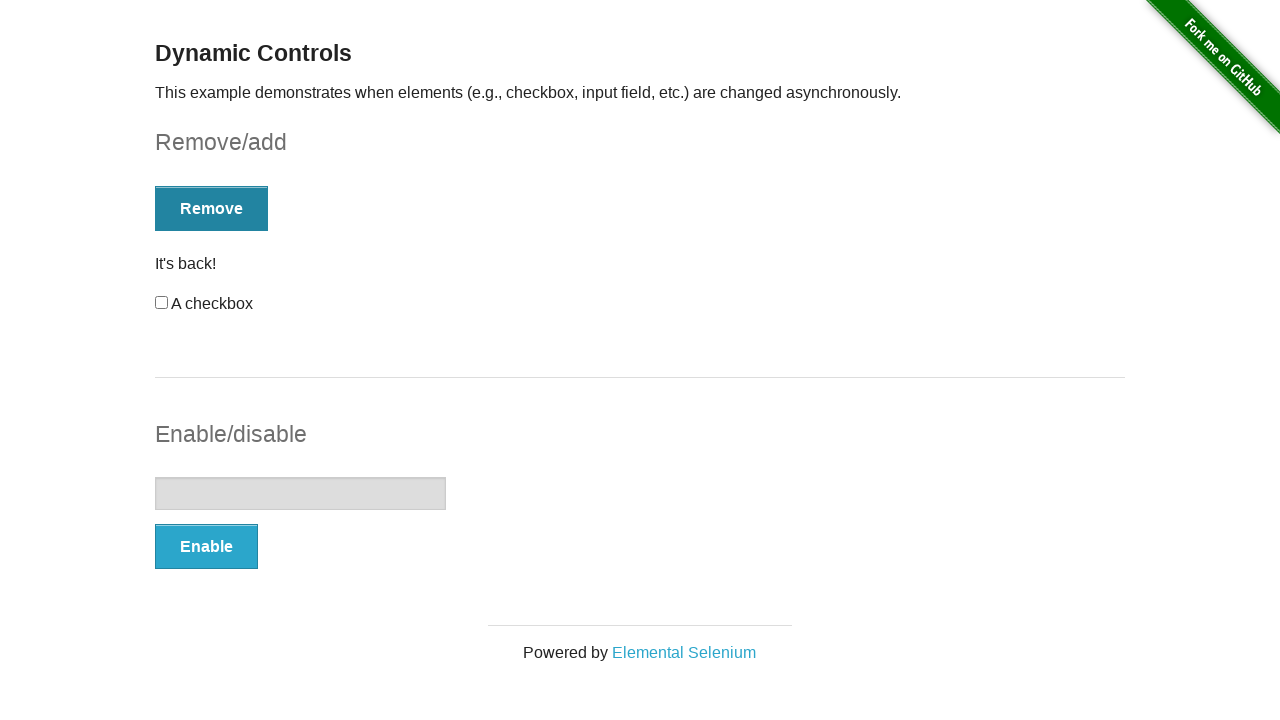